Tests window/tab switching functionality by clicking a link that opens a new window, switching to that window, and verifying the new window's title is "New Window".

Starting URL: https://practice.cydeo.com/windows

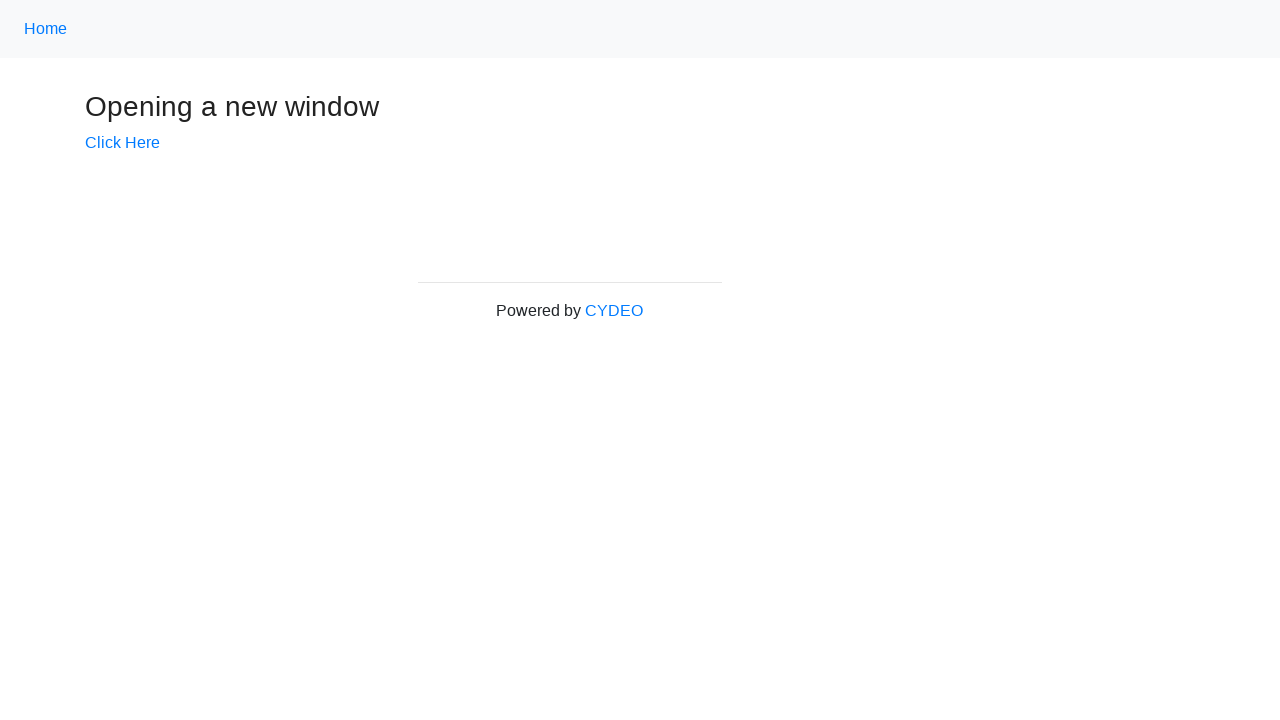

Verified initial page title is 'Windows'
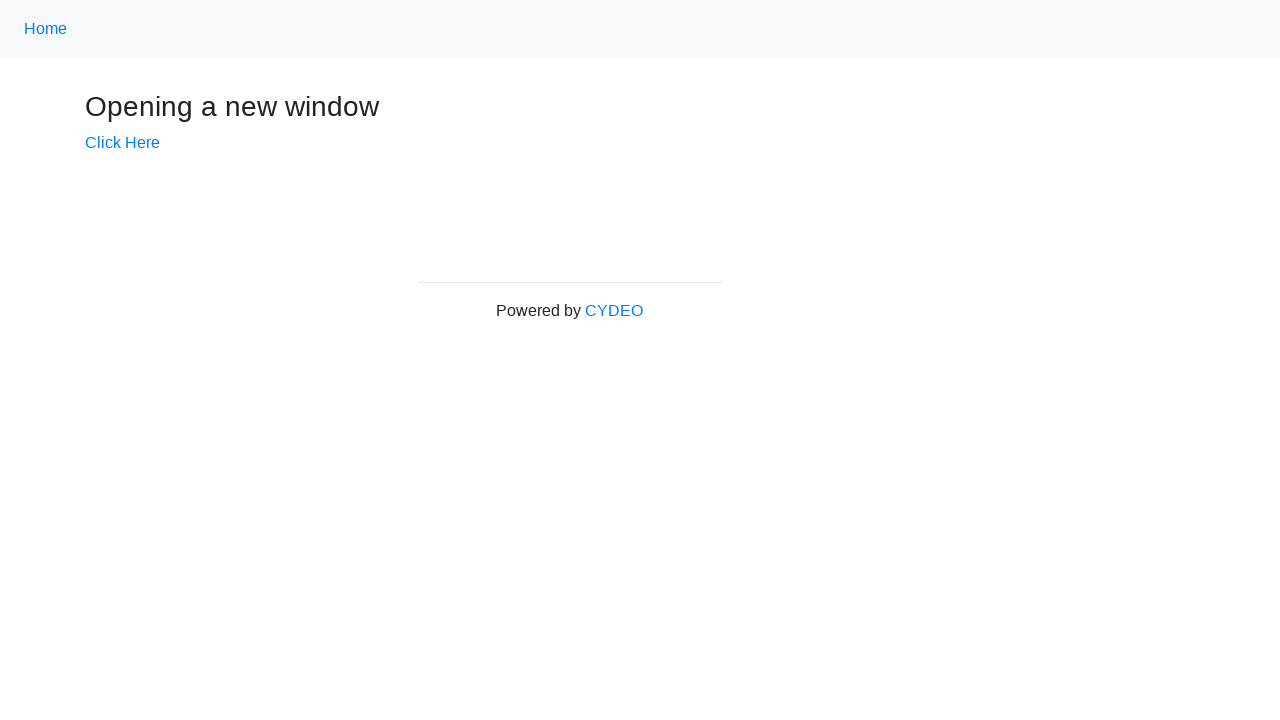

Clicked 'Click Here' link to open new window at (122, 143) on text=Click Here
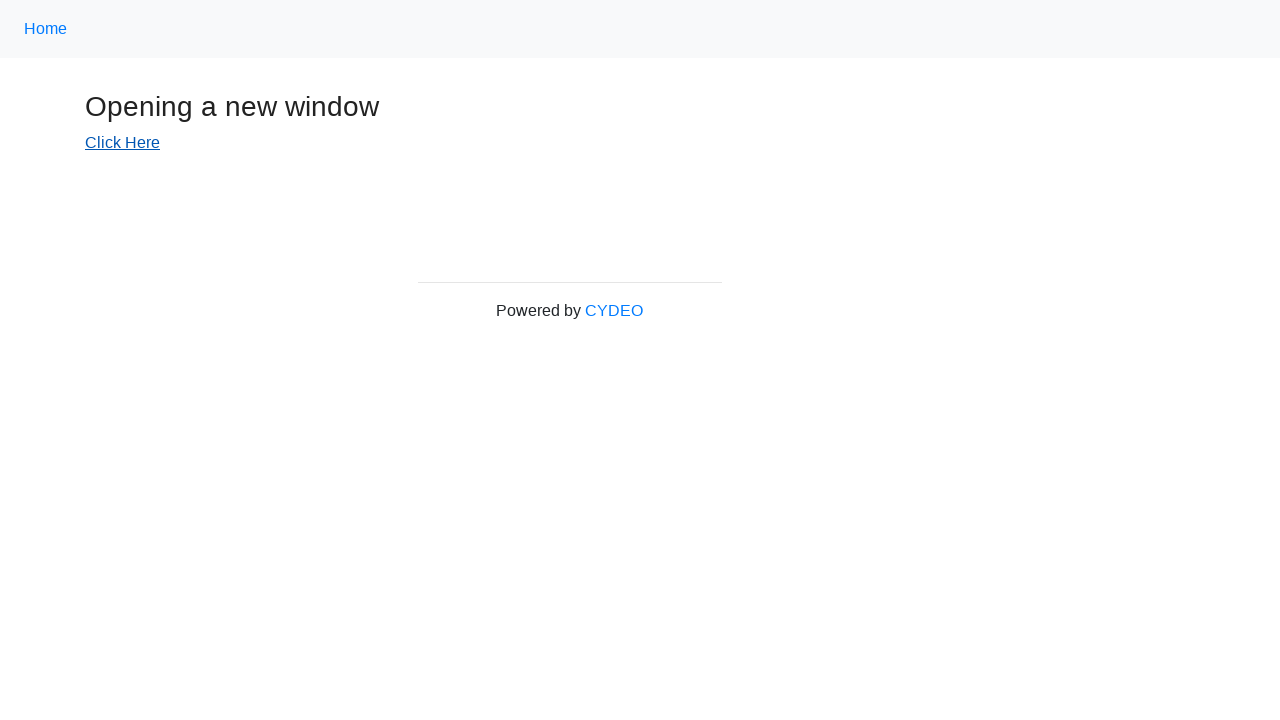

Obtained reference to new window/page
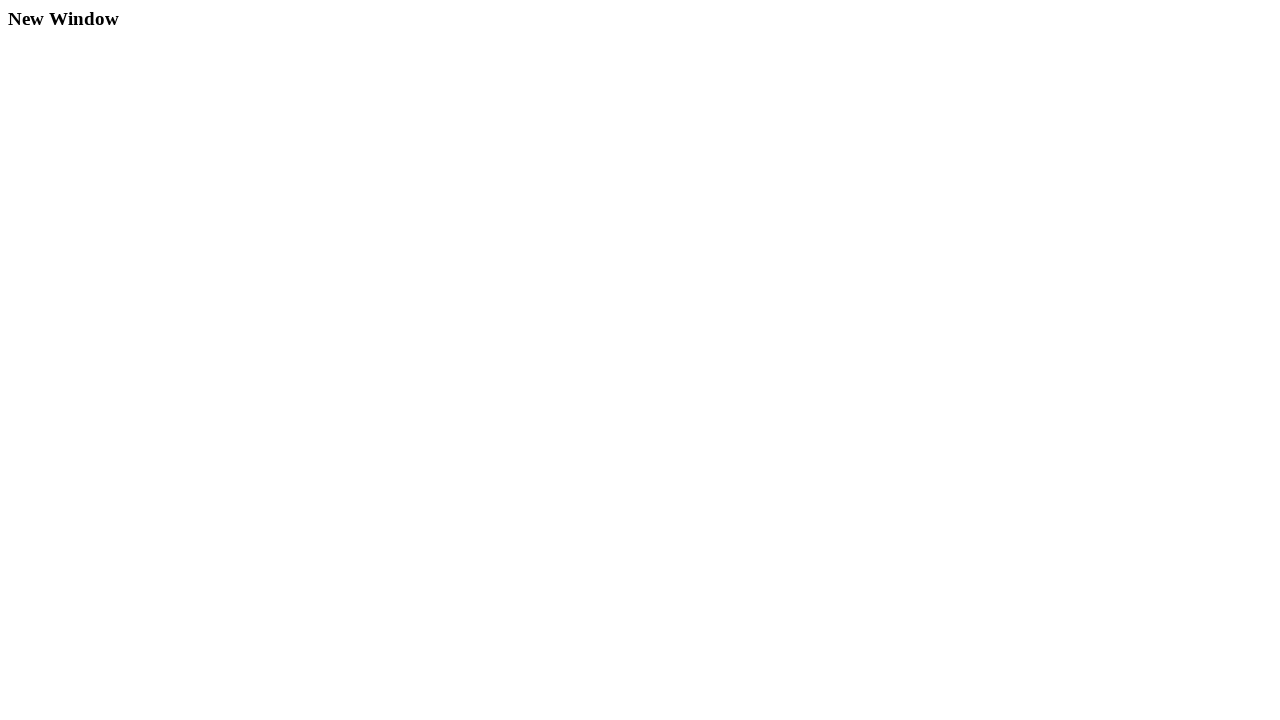

Waited for new page to load
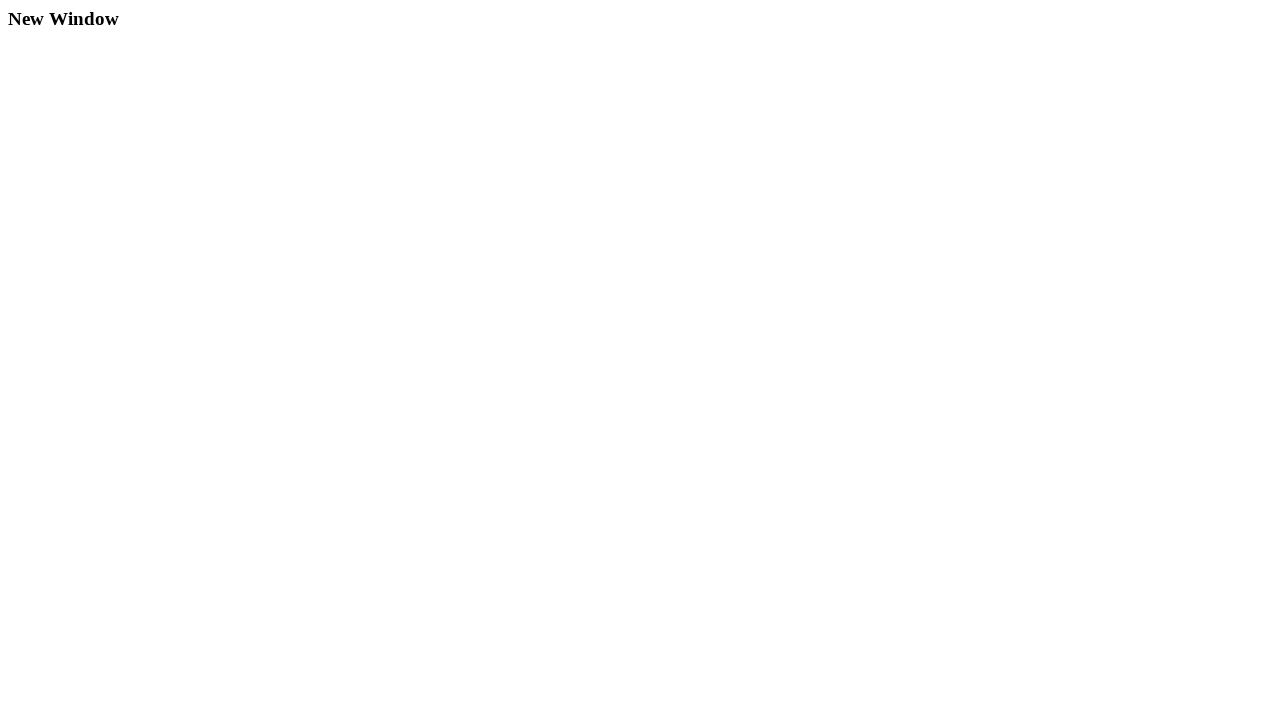

Verified new window title is 'New Window'
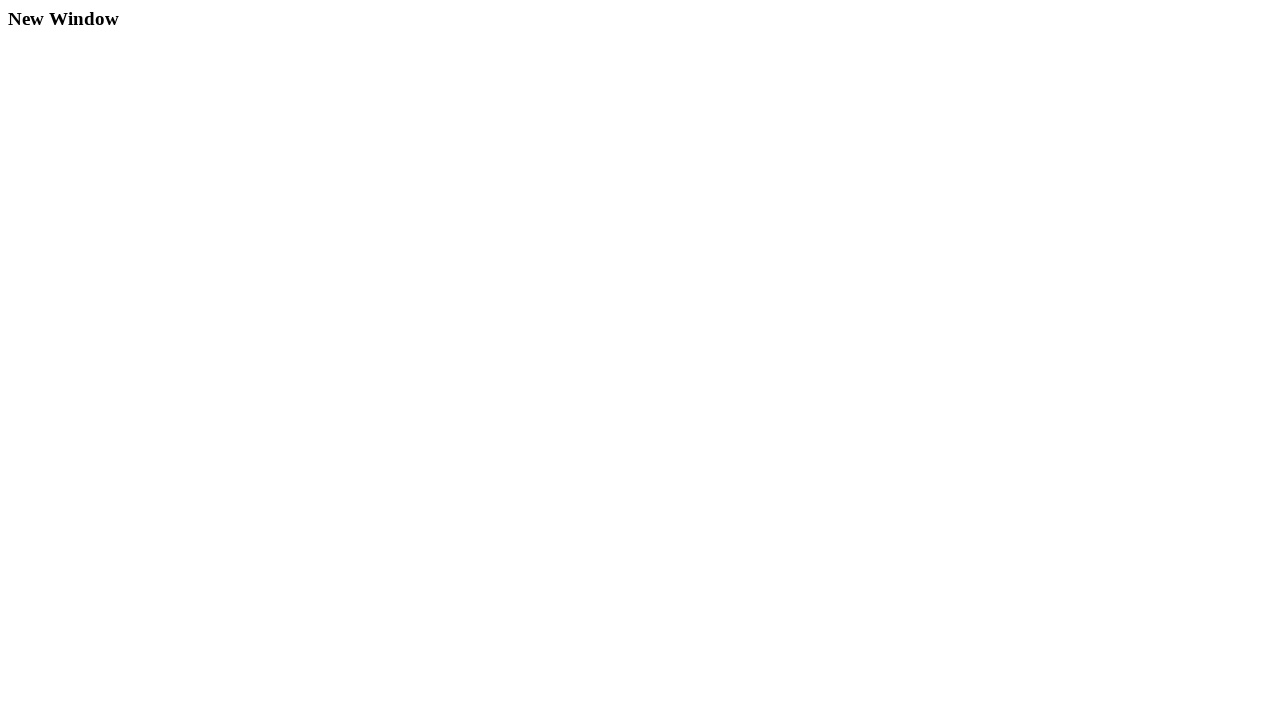

Closed the new window
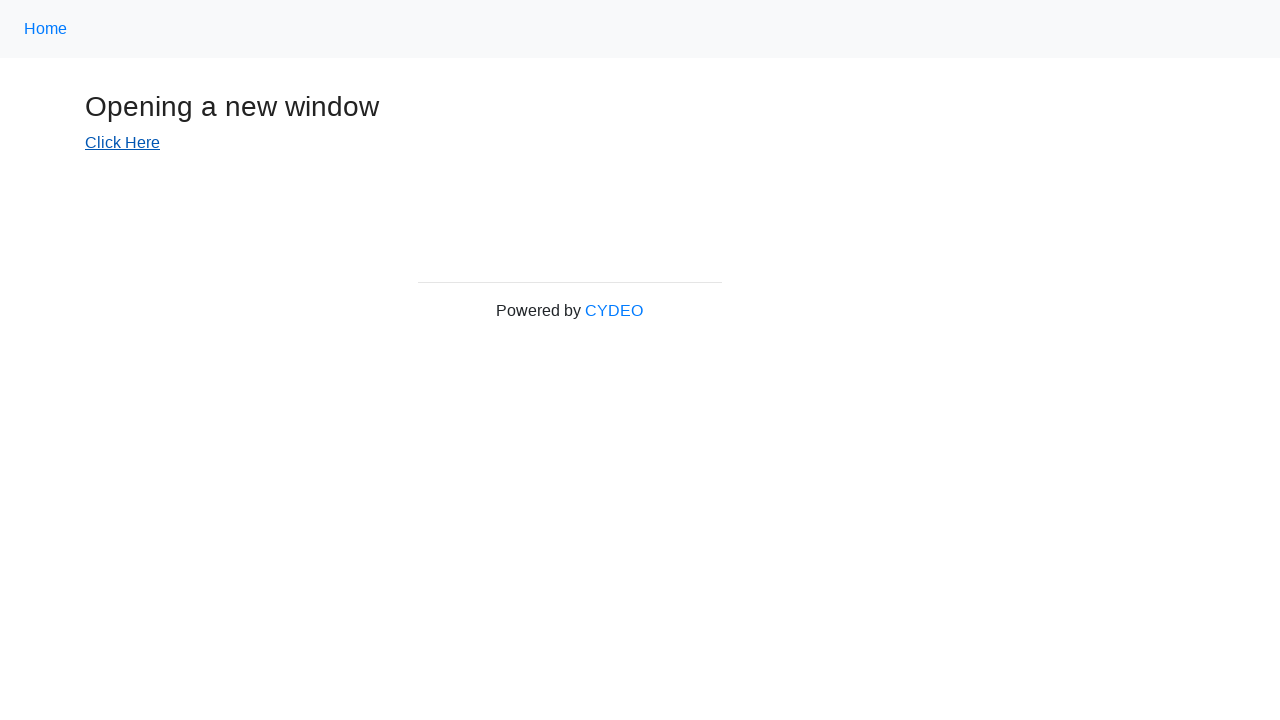

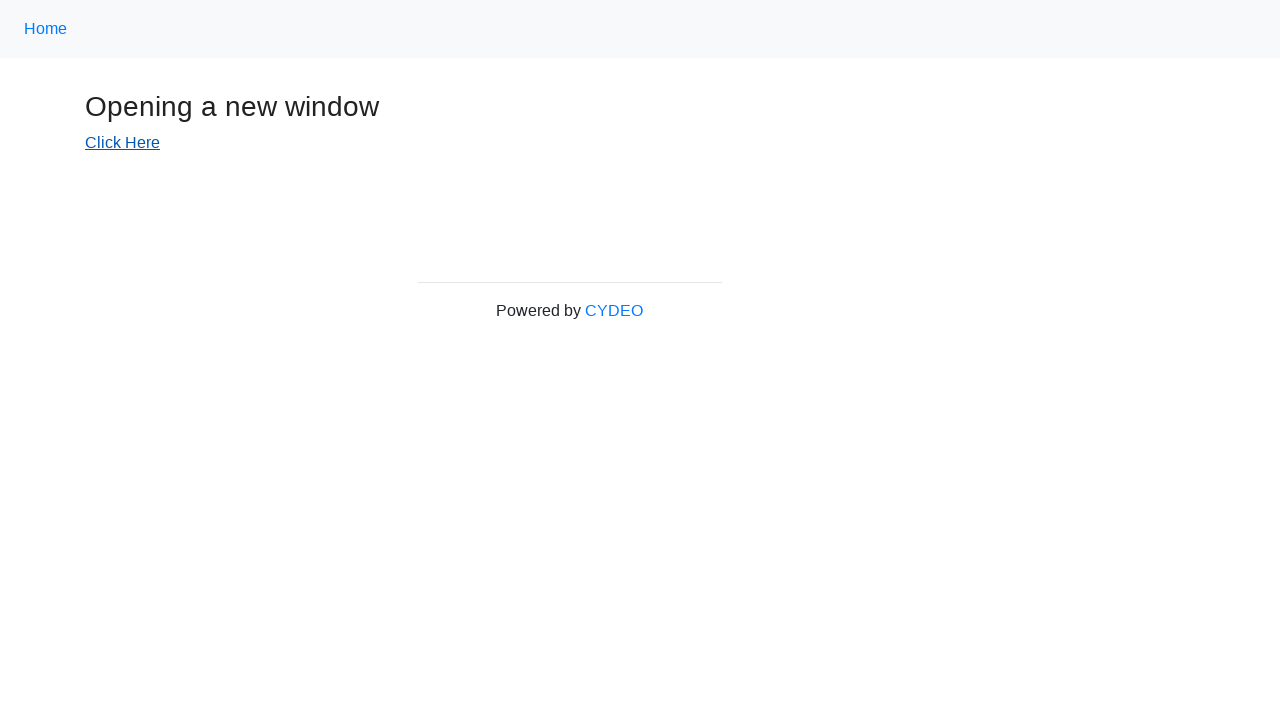